Tests adding and deleting stars on a webpage by clicking add button 20 times, then clicking delete button 6 times, and verifying the remaining star count

Starting URL: https://claruswaysda.github.io/addDeleteStar.html

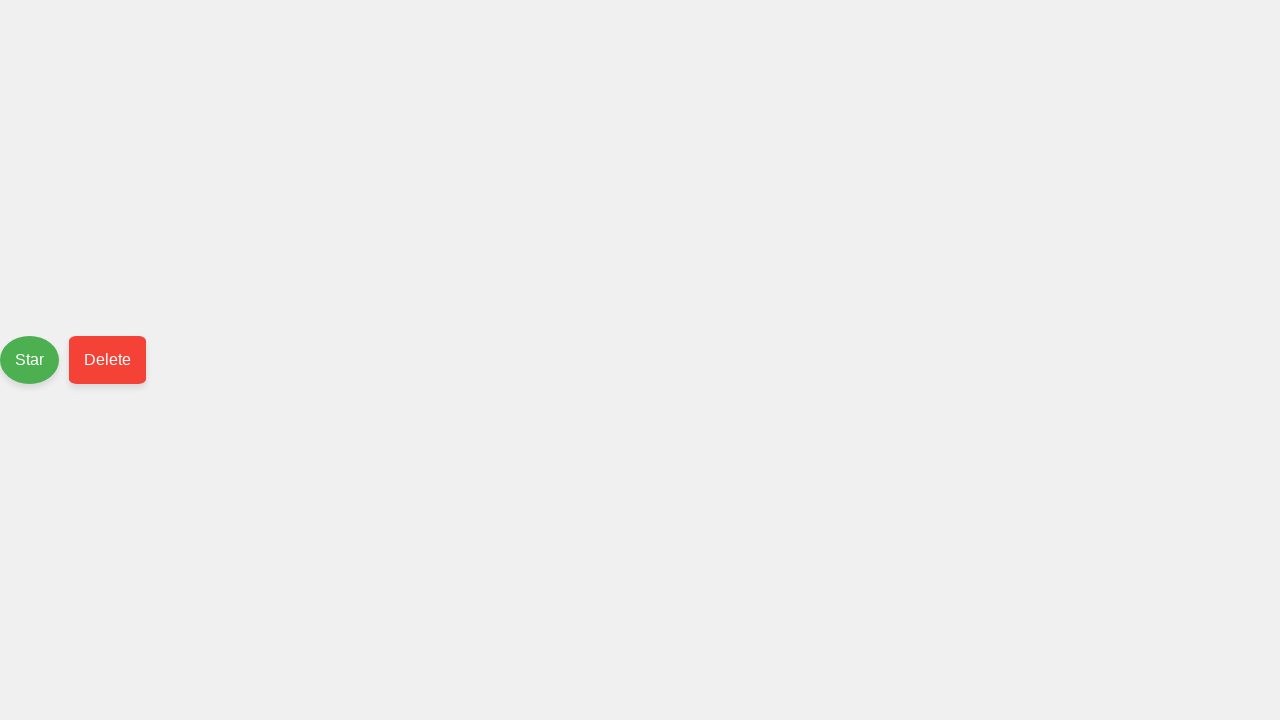

Clicked add button (iteration 1/20) at (30, 360) on #push-button
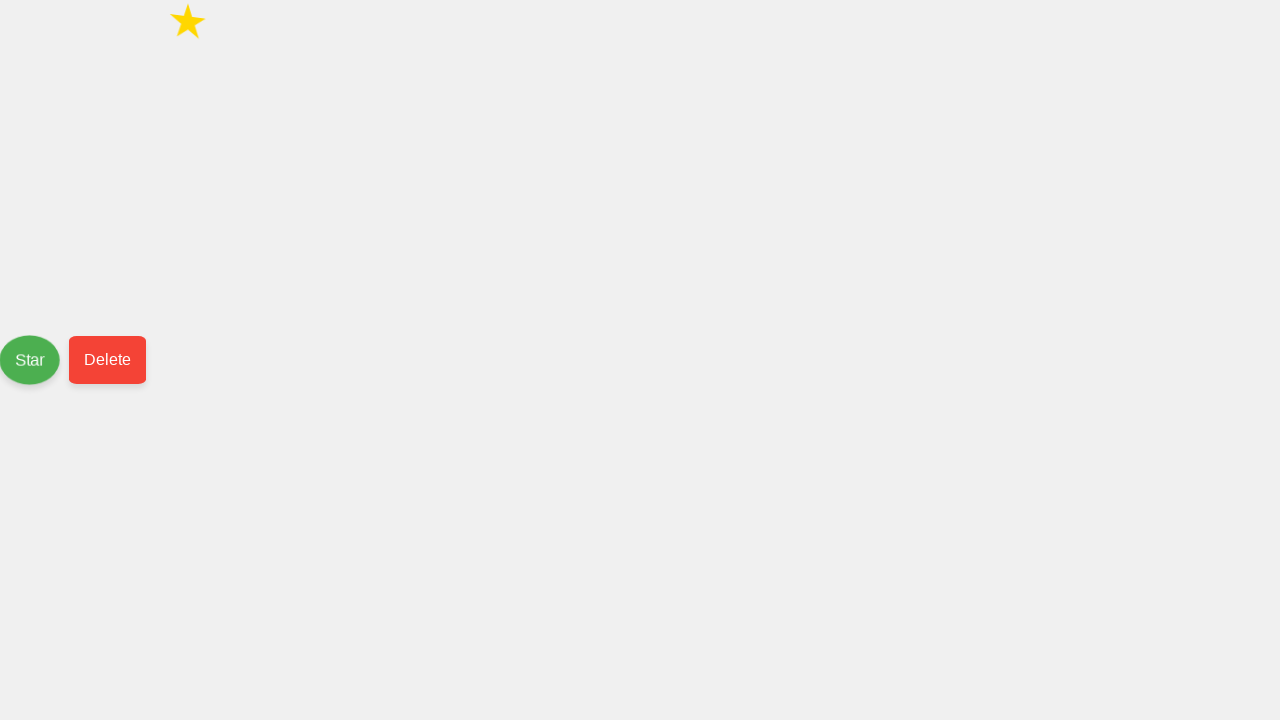

Clicked add button (iteration 2/20) at (31, 360) on #push-button
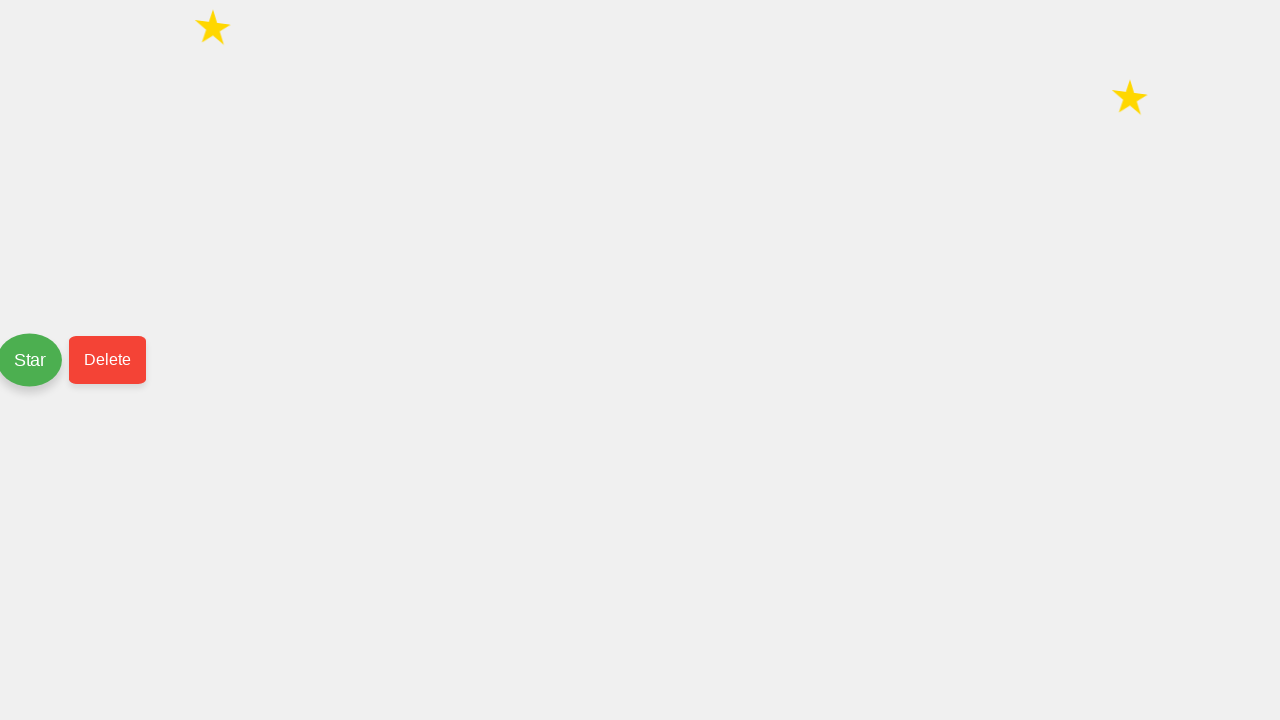

Clicked add button (iteration 3/20) at (31, 360) on #push-button
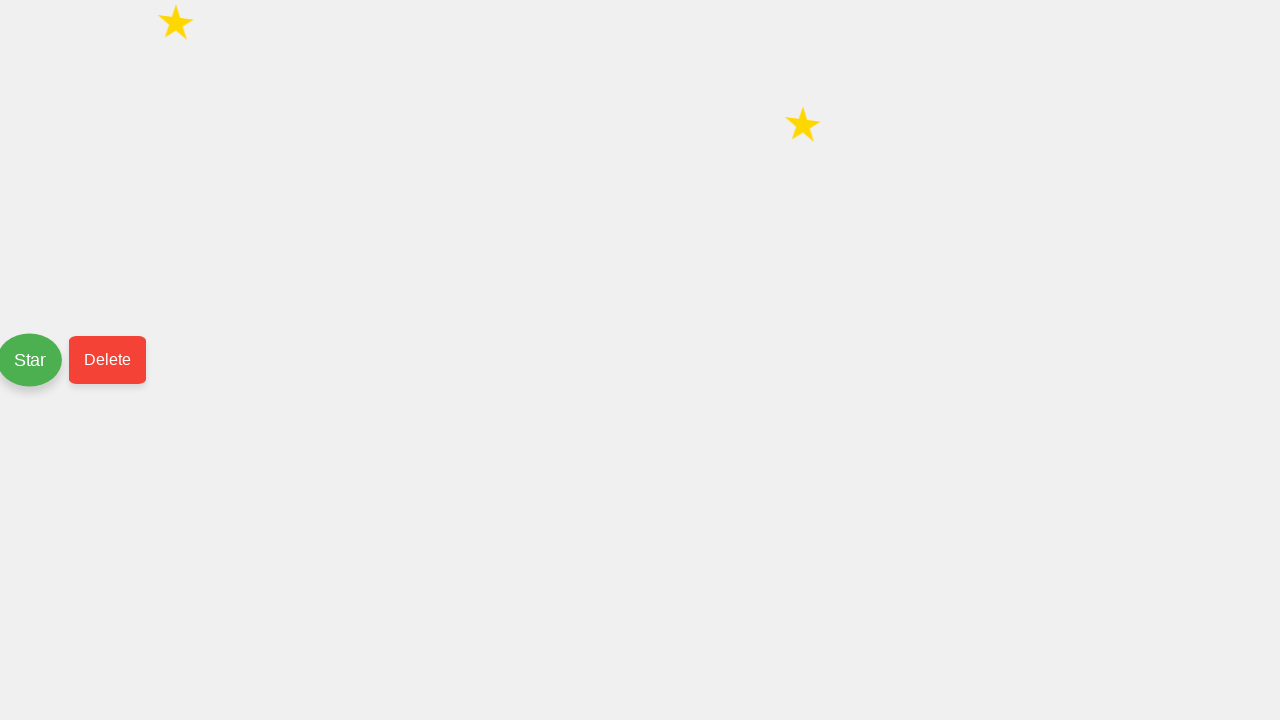

Clicked add button (iteration 4/20) at (31, 360) on #push-button
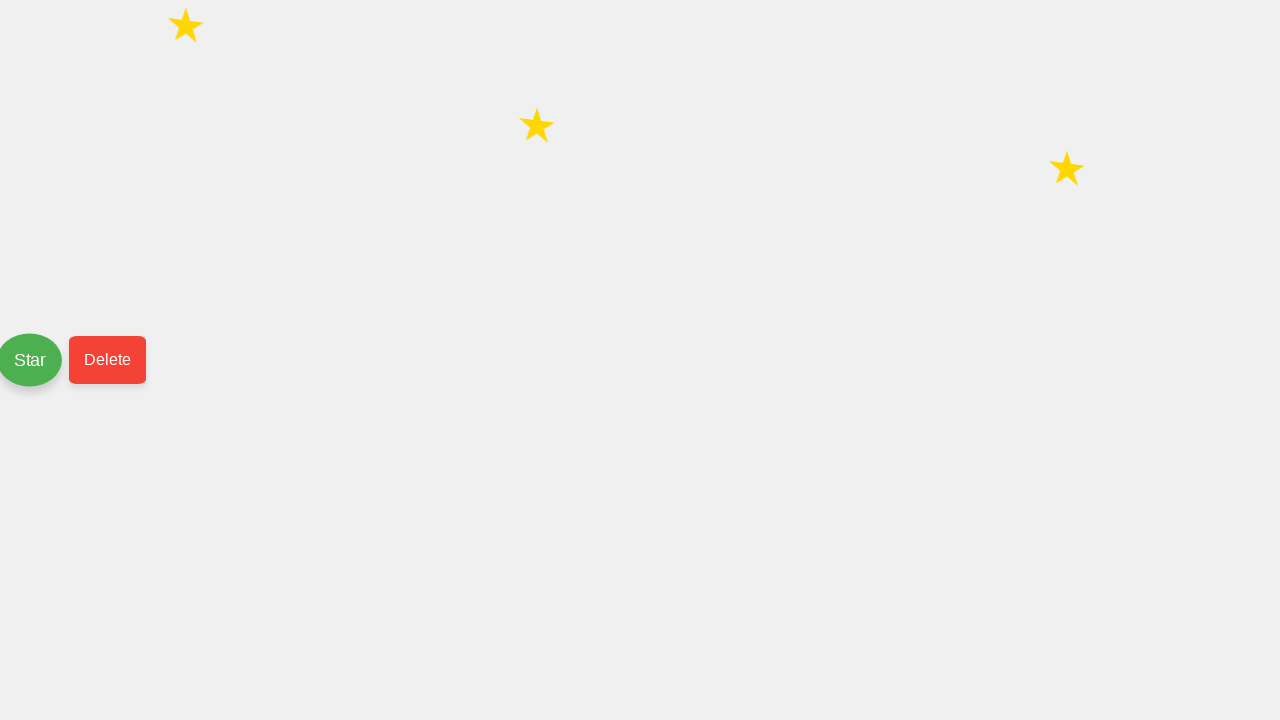

Clicked add button (iteration 5/20) at (31, 360) on #push-button
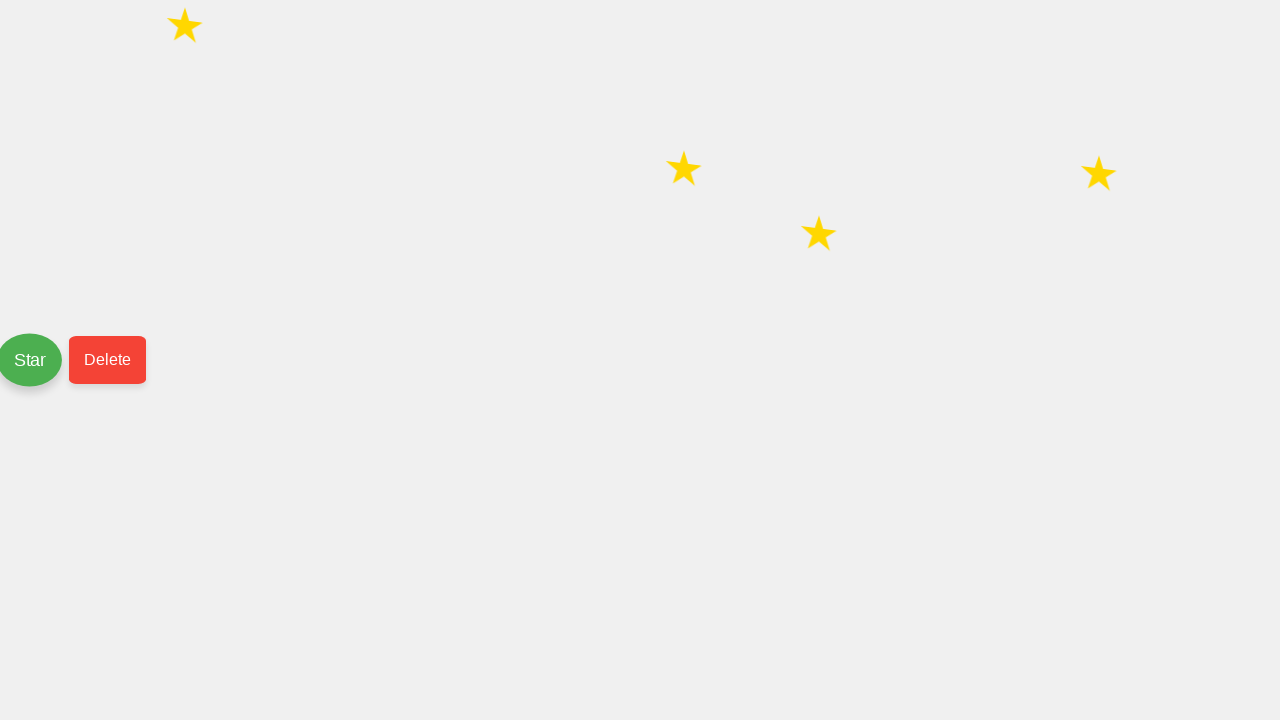

Clicked add button (iteration 6/20) at (31, 360) on #push-button
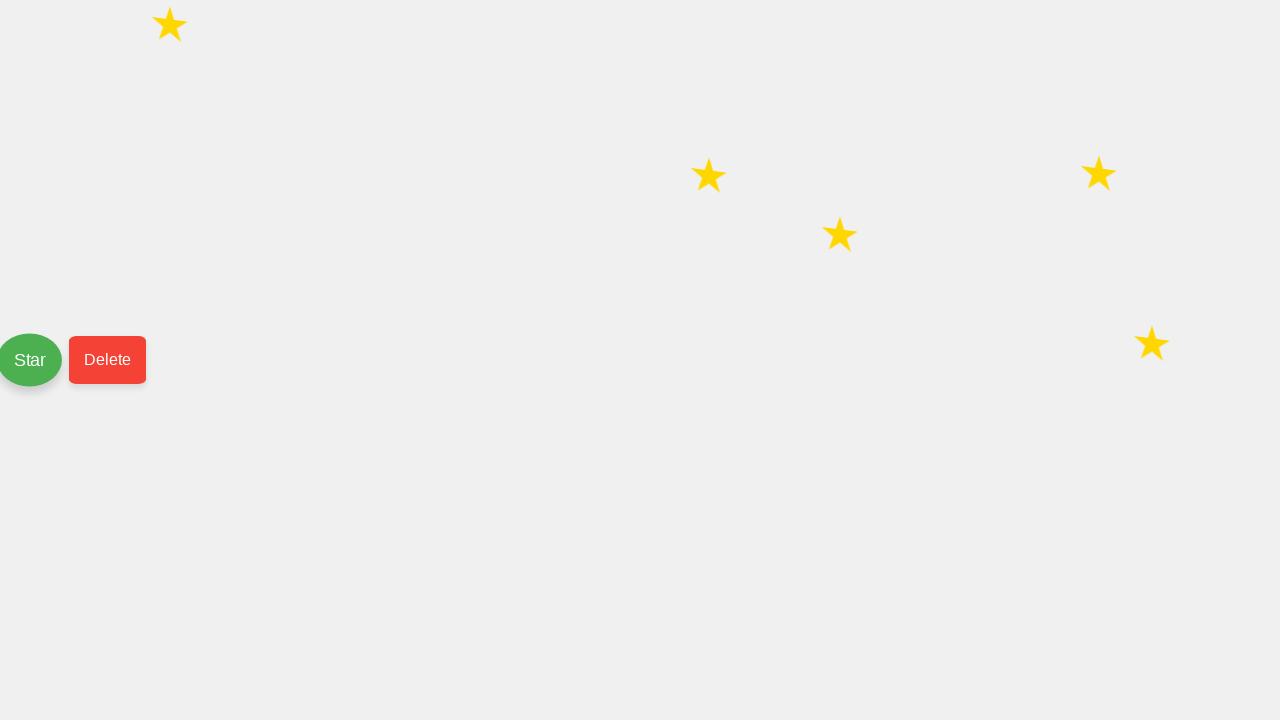

Clicked add button (iteration 7/20) at (31, 360) on #push-button
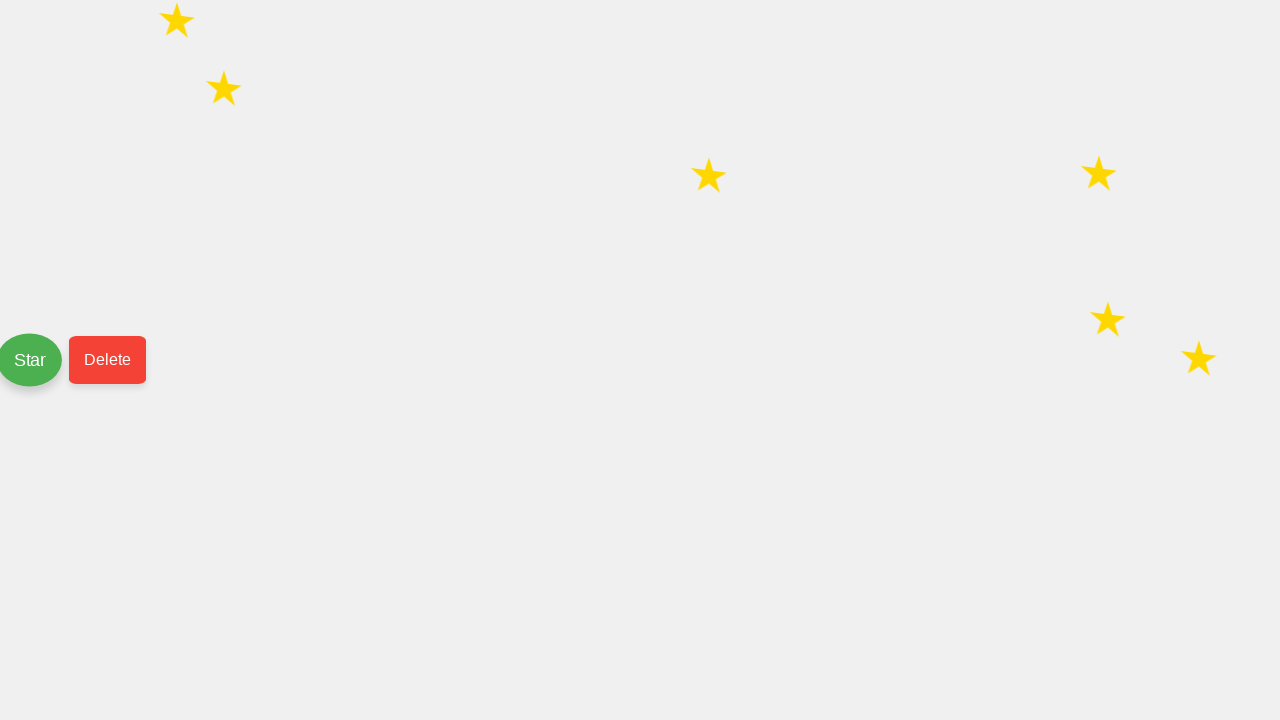

Clicked add button (iteration 8/20) at (31, 360) on #push-button
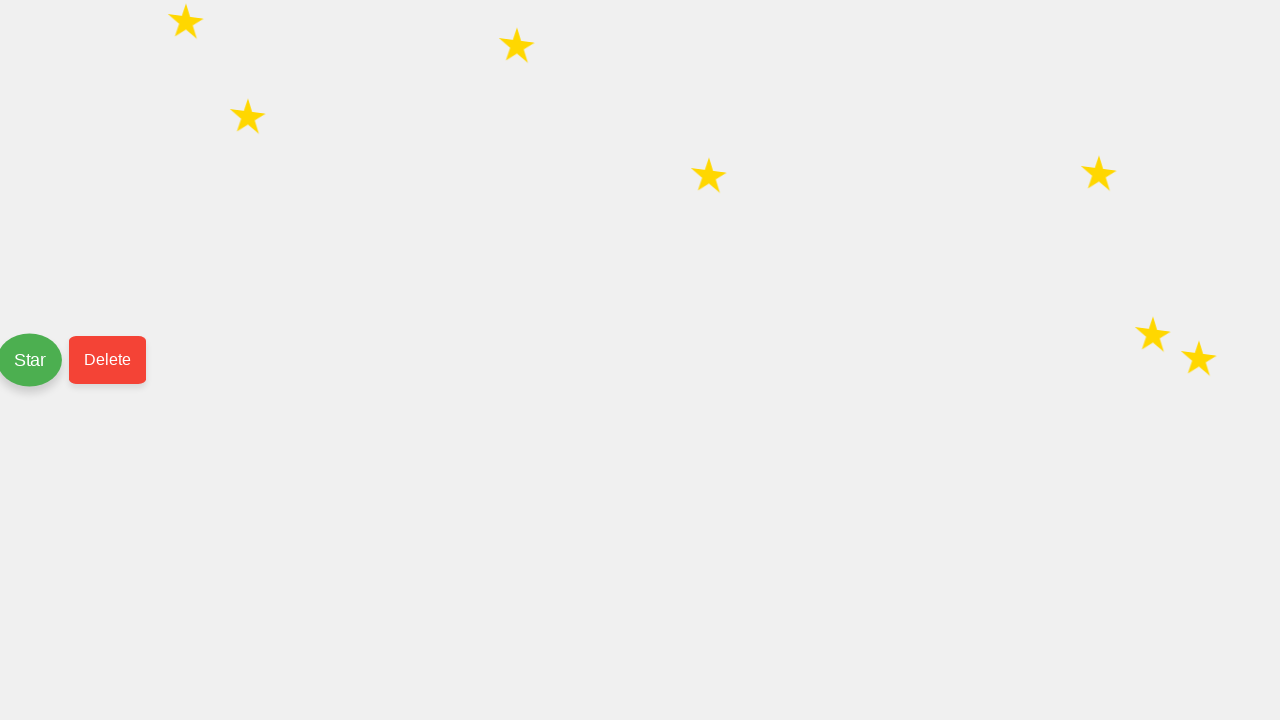

Clicked add button (iteration 9/20) at (31, 360) on #push-button
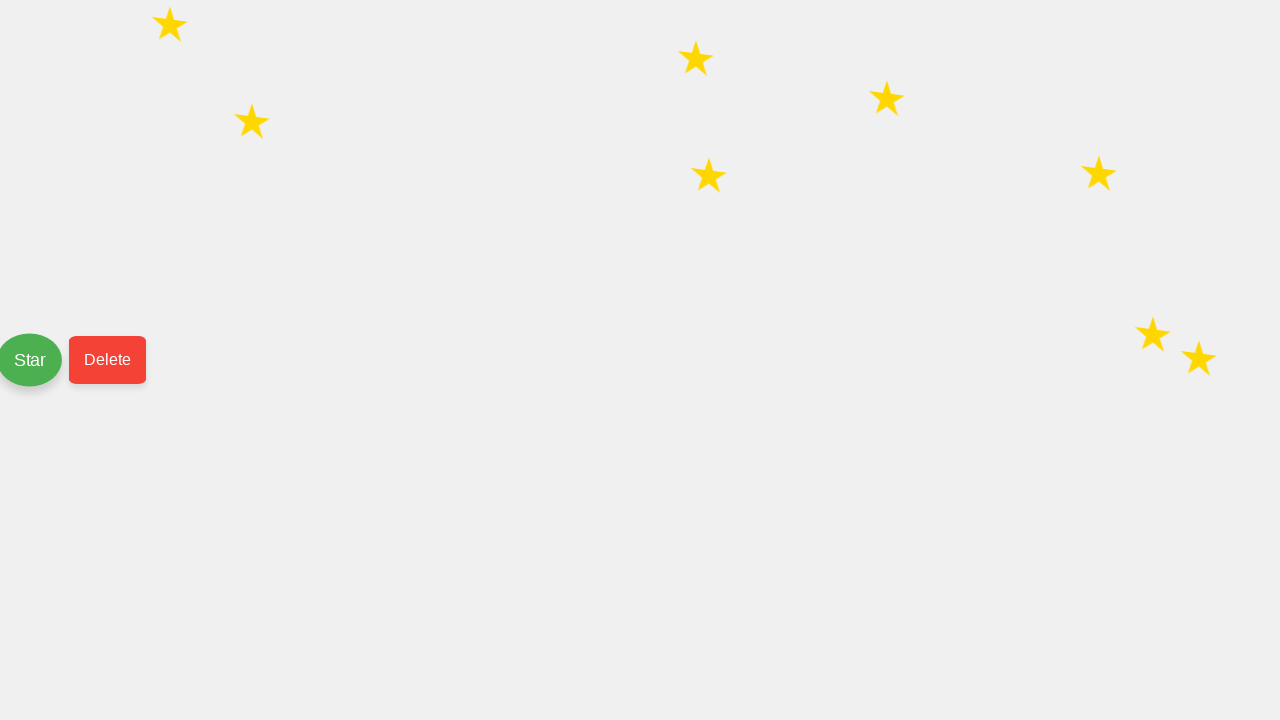

Clicked add button (iteration 10/20) at (31, 360) on #push-button
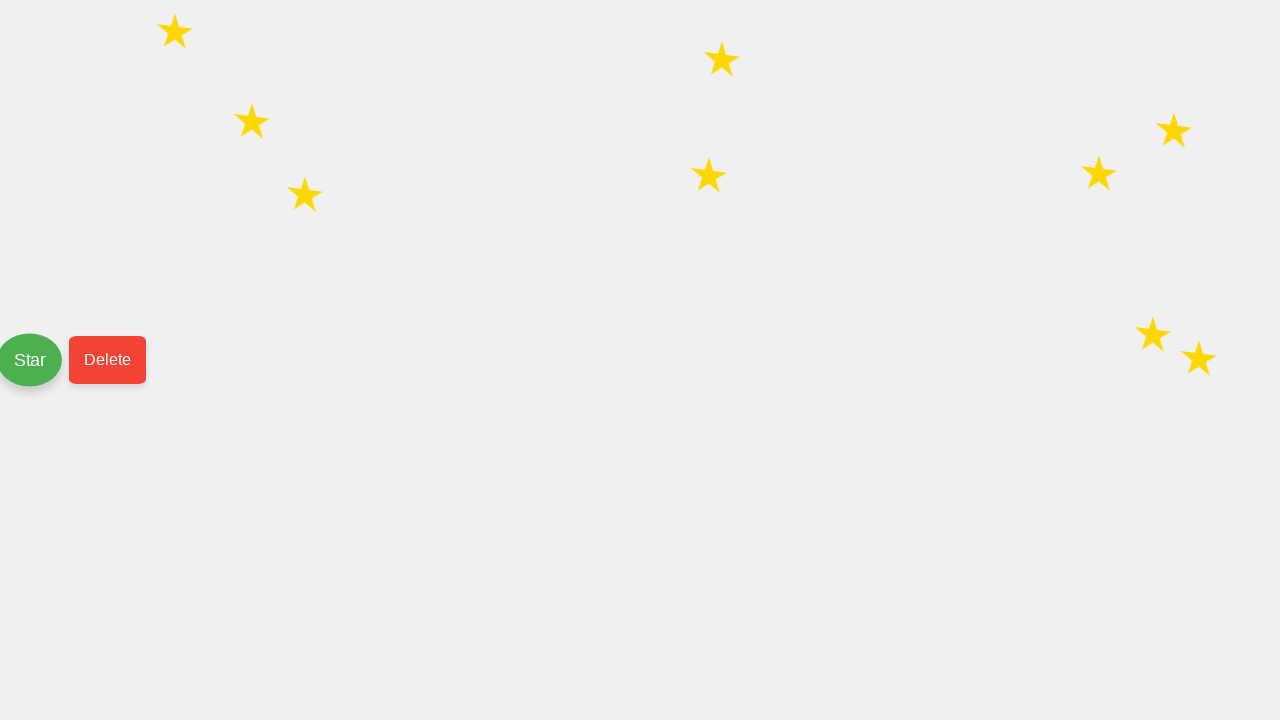

Clicked add button (iteration 11/20) at (31, 360) on #push-button
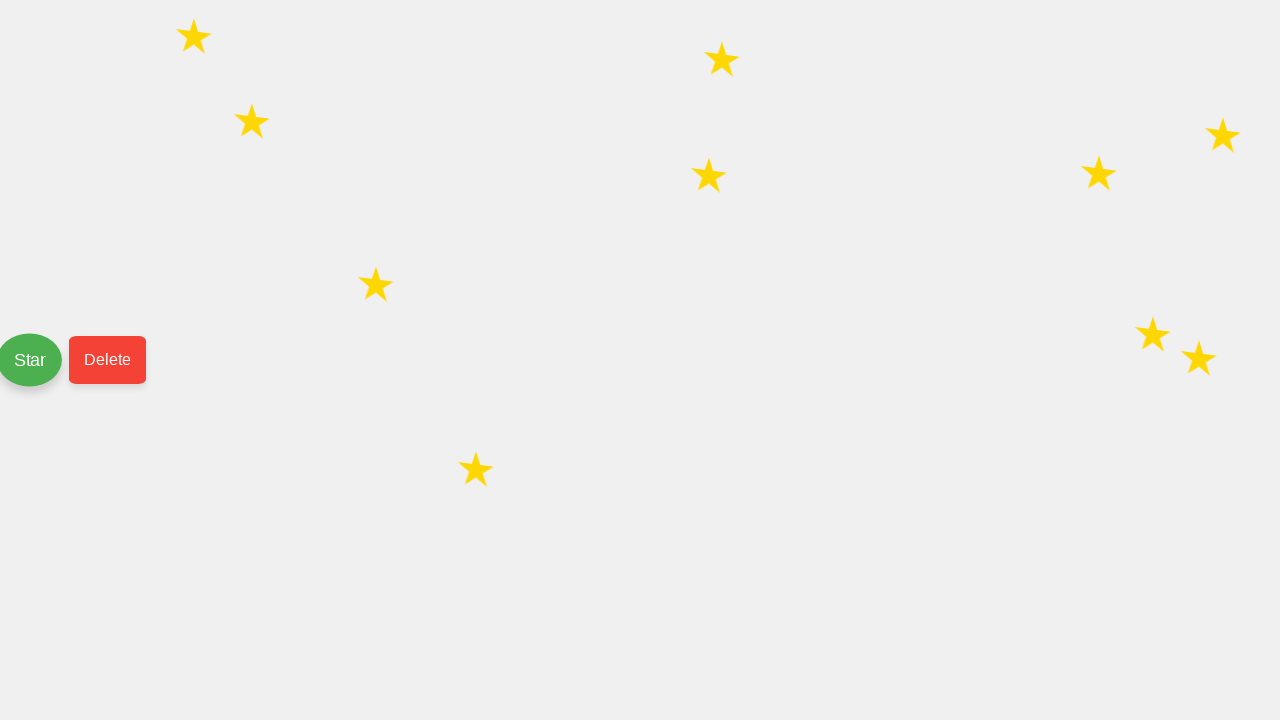

Clicked add button (iteration 12/20) at (31, 360) on #push-button
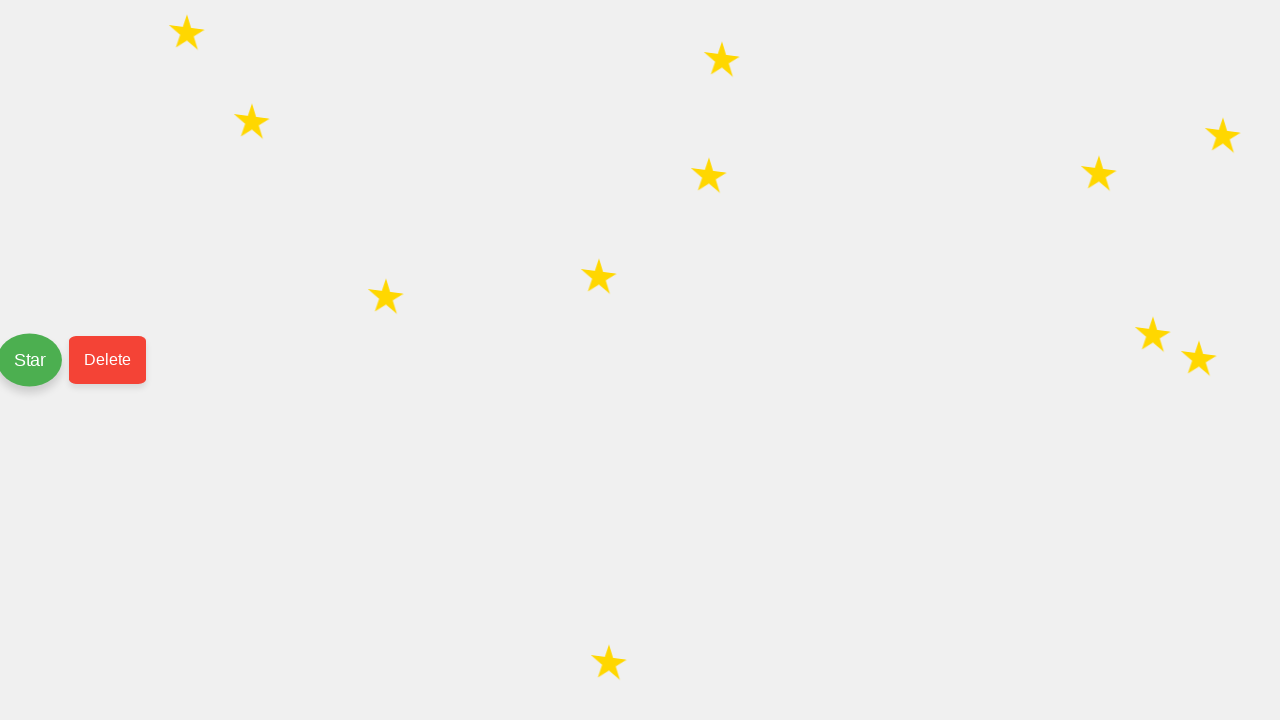

Clicked add button (iteration 13/20) at (31, 360) on #push-button
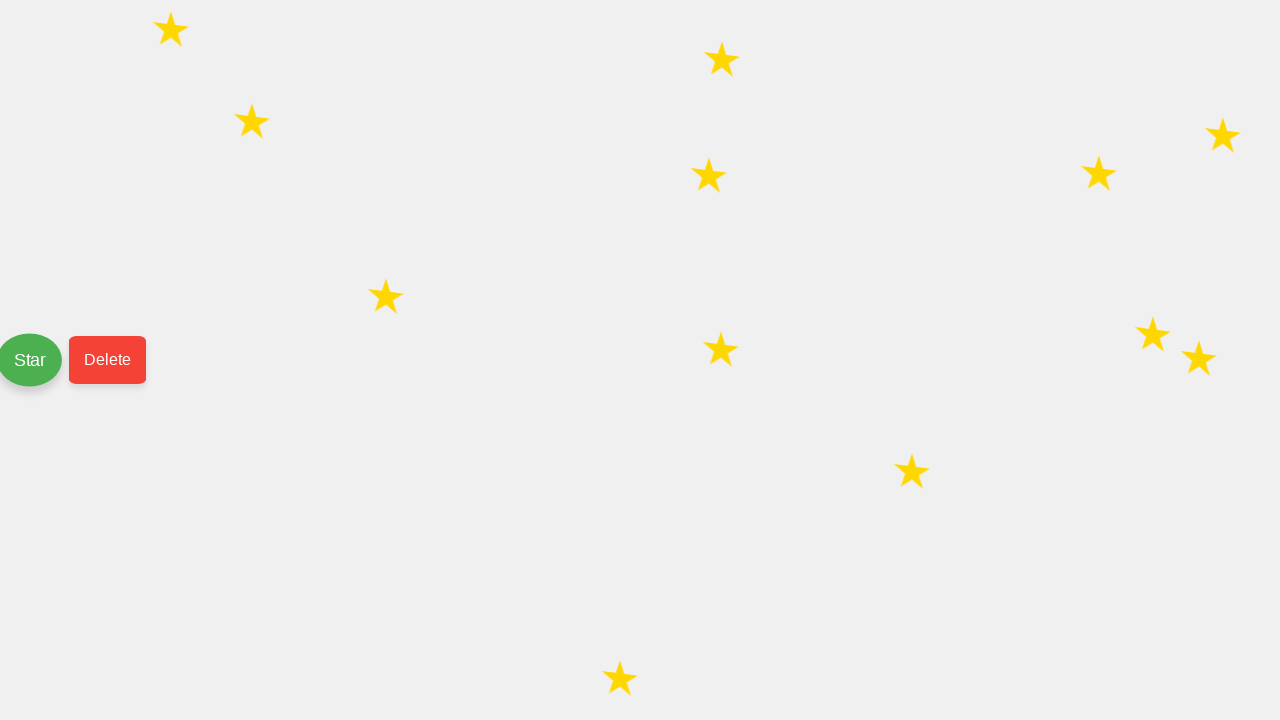

Clicked add button (iteration 14/20) at (31, 360) on #push-button
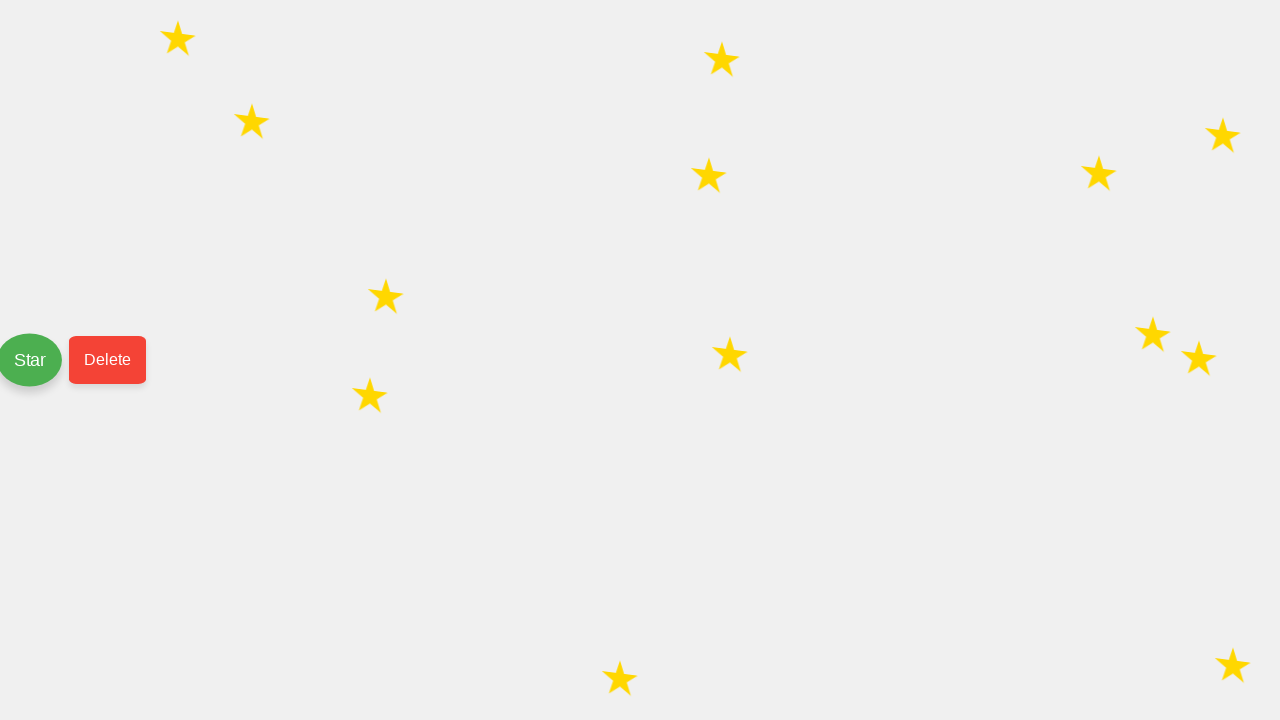

Clicked add button (iteration 15/20) at (31, 360) on #push-button
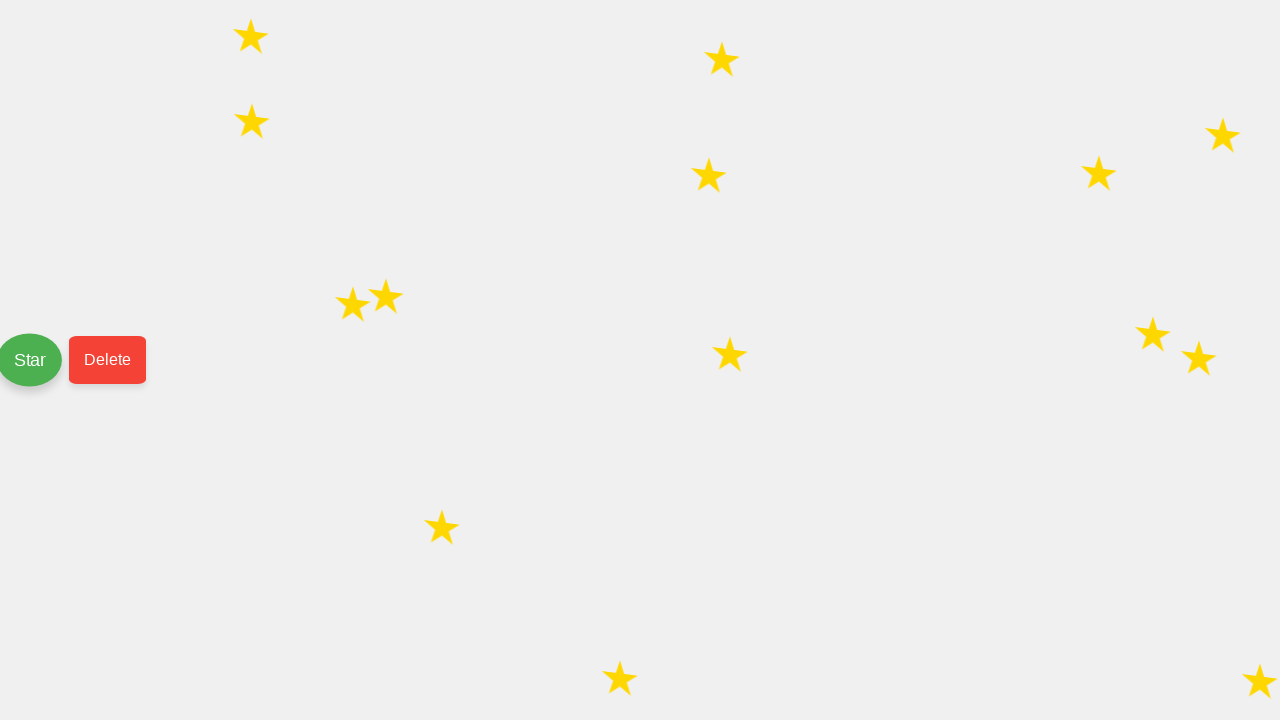

Clicked add button (iteration 16/20) at (31, 360) on #push-button
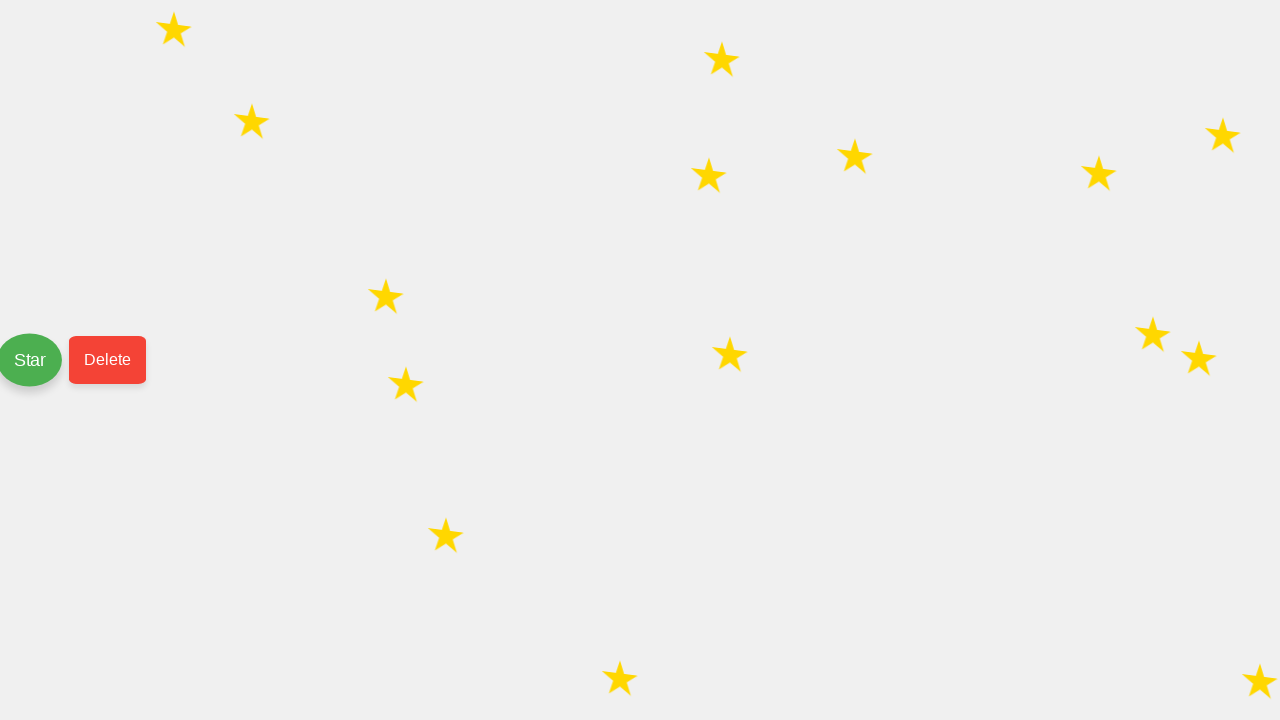

Clicked add button (iteration 17/20) at (31, 360) on #push-button
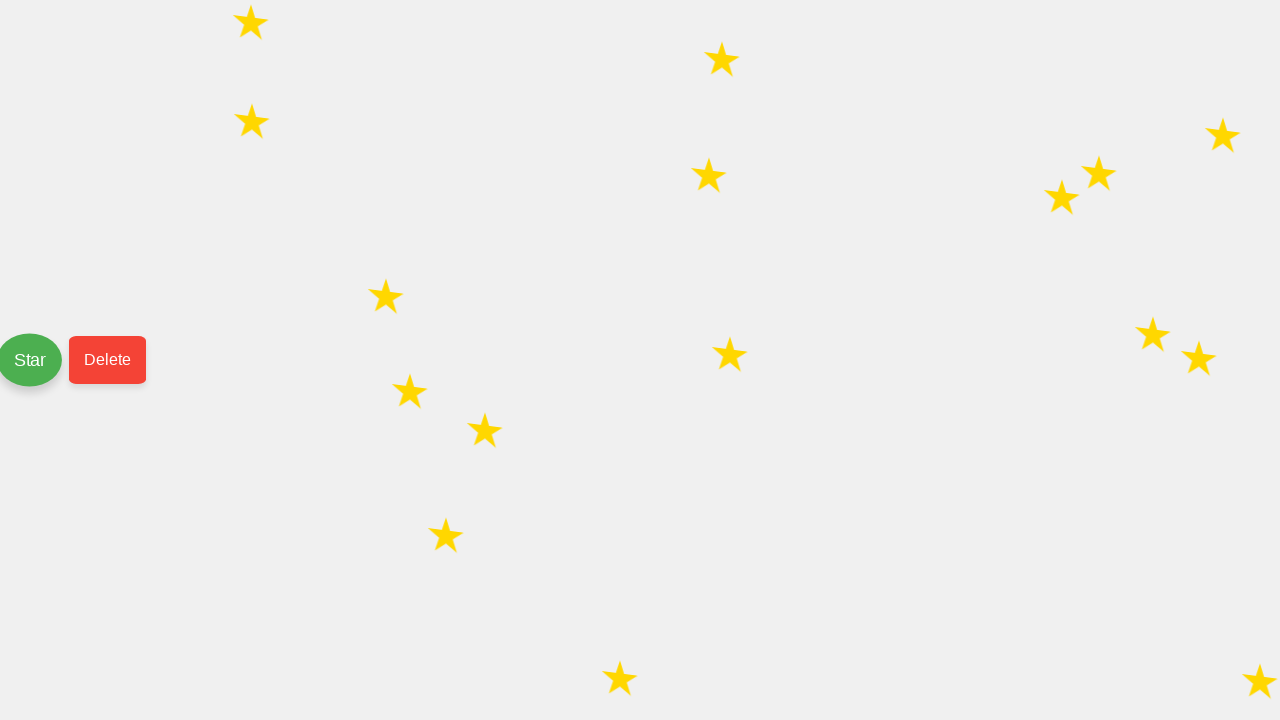

Clicked add button (iteration 18/20) at (31, 360) on #push-button
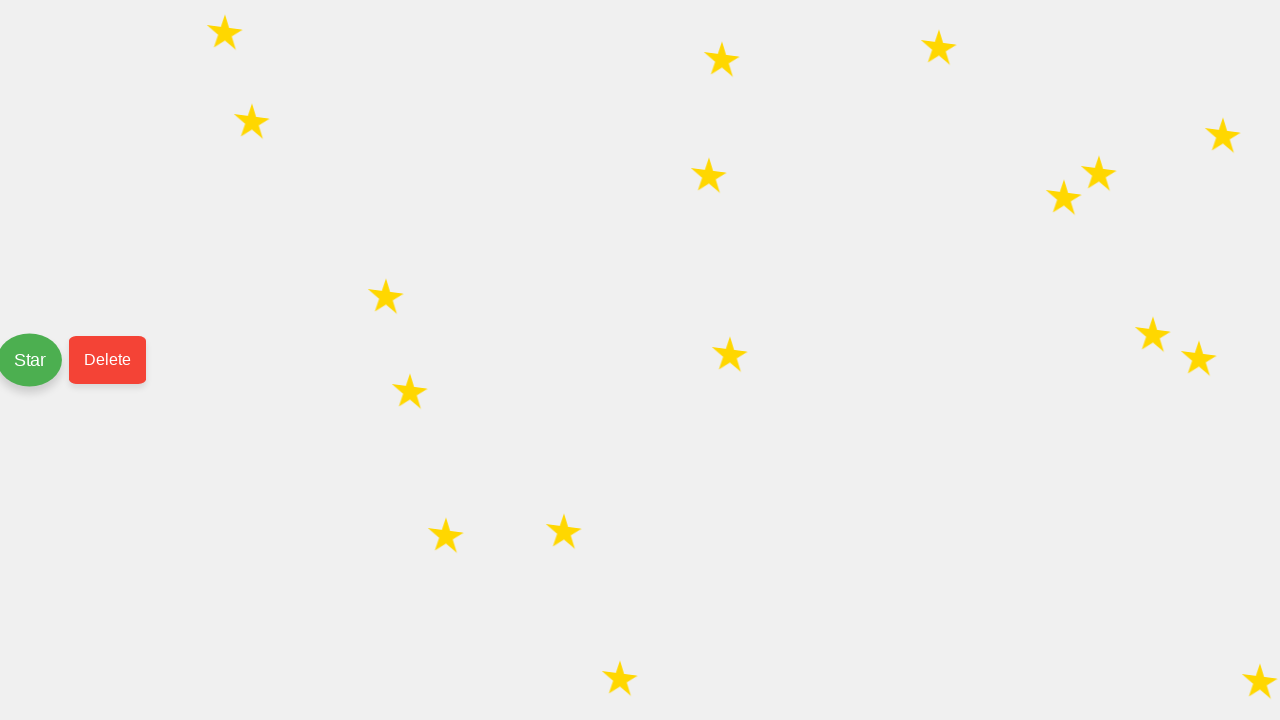

Clicked add button (iteration 19/20) at (31, 360) on #push-button
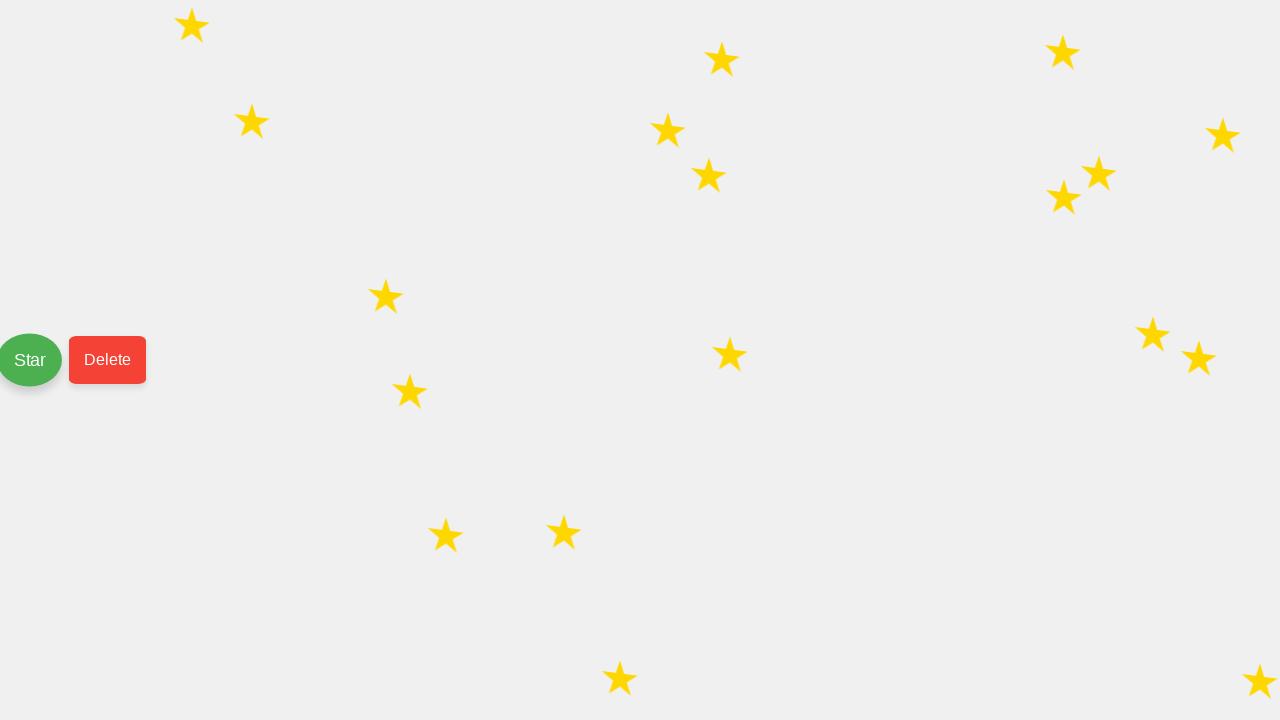

Clicked add button (iteration 20/20) at (31, 360) on #push-button
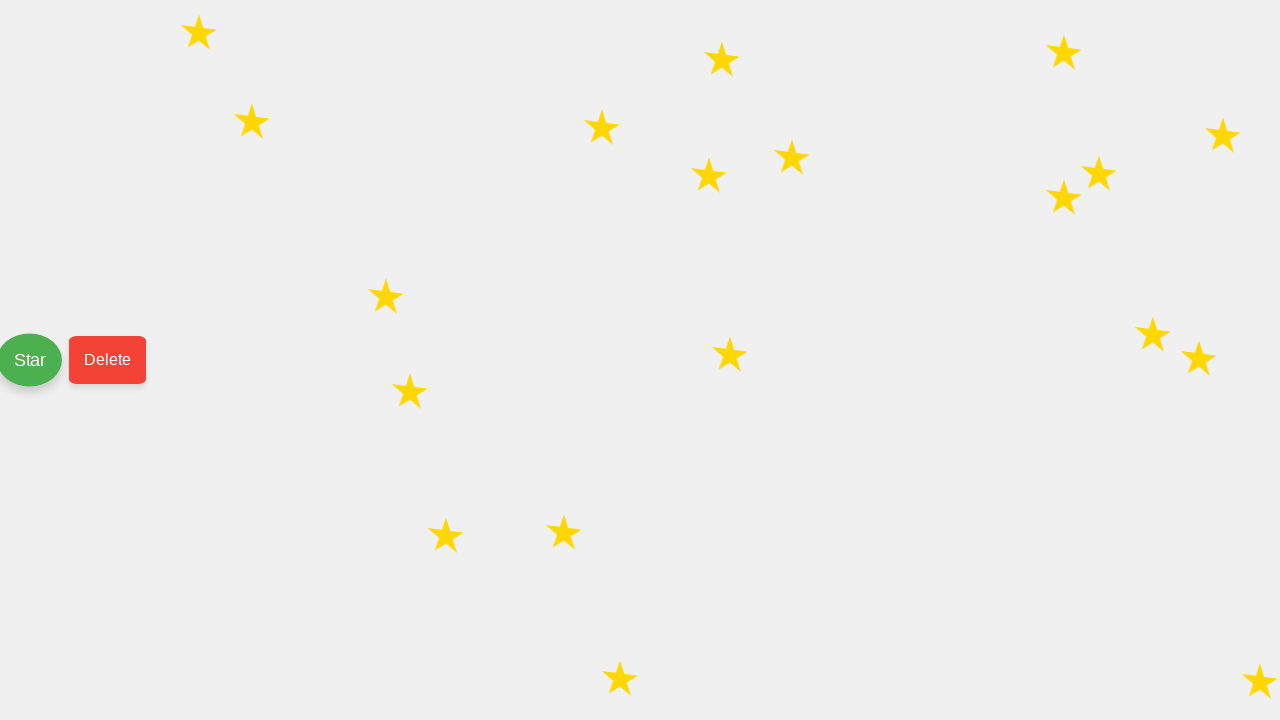

Clicked delete button (iteration 1/6) at (108, 360) on #delete-button
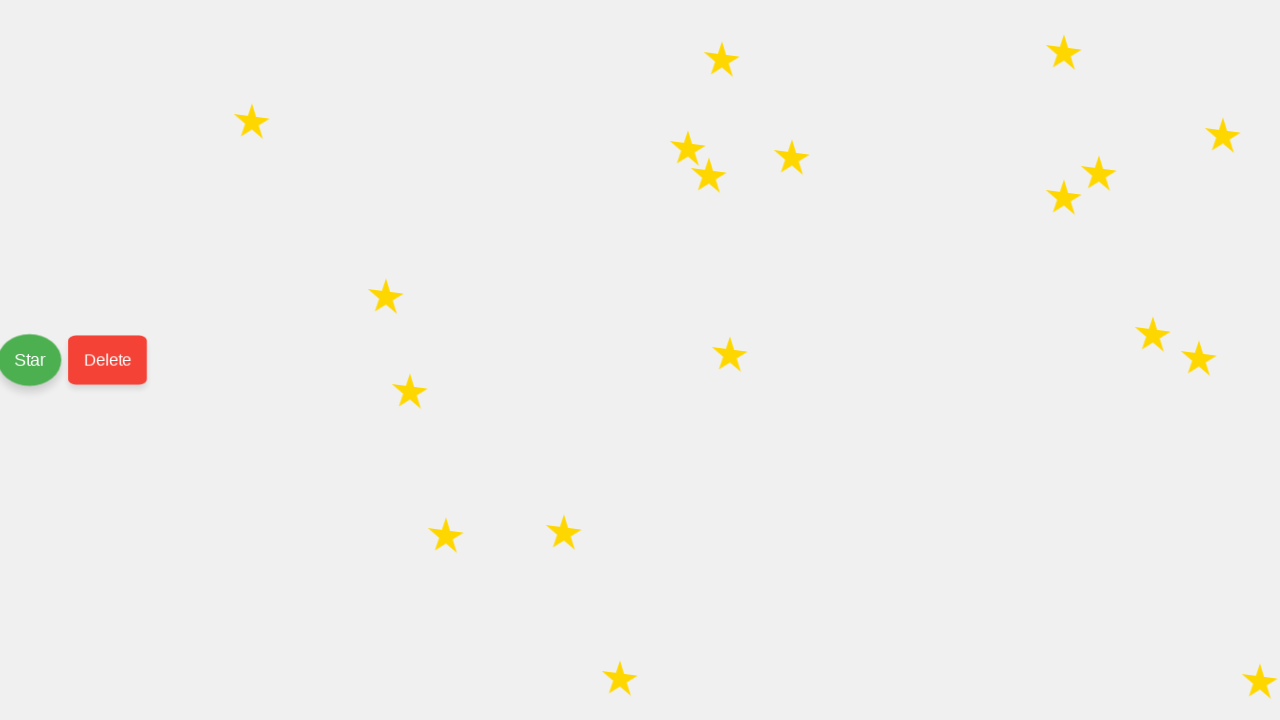

Clicked delete button (iteration 2/6) at (108, 360) on #delete-button
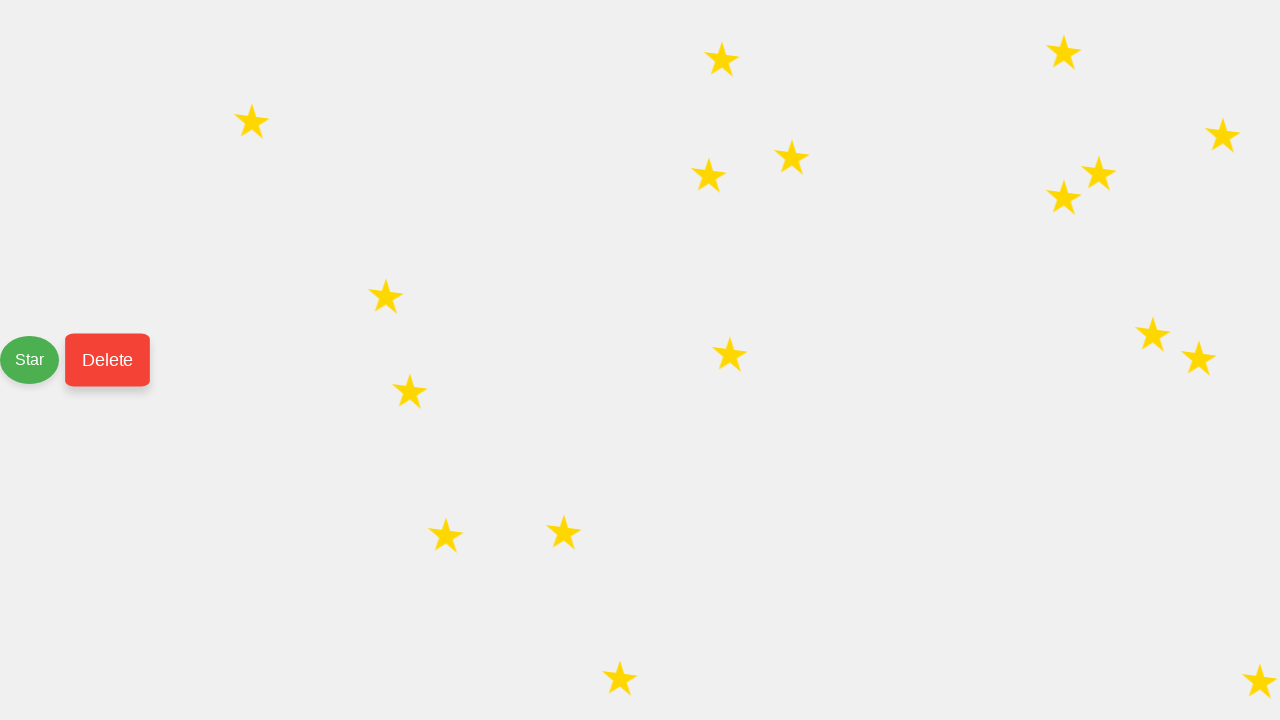

Clicked delete button (iteration 3/6) at (108, 360) on #delete-button
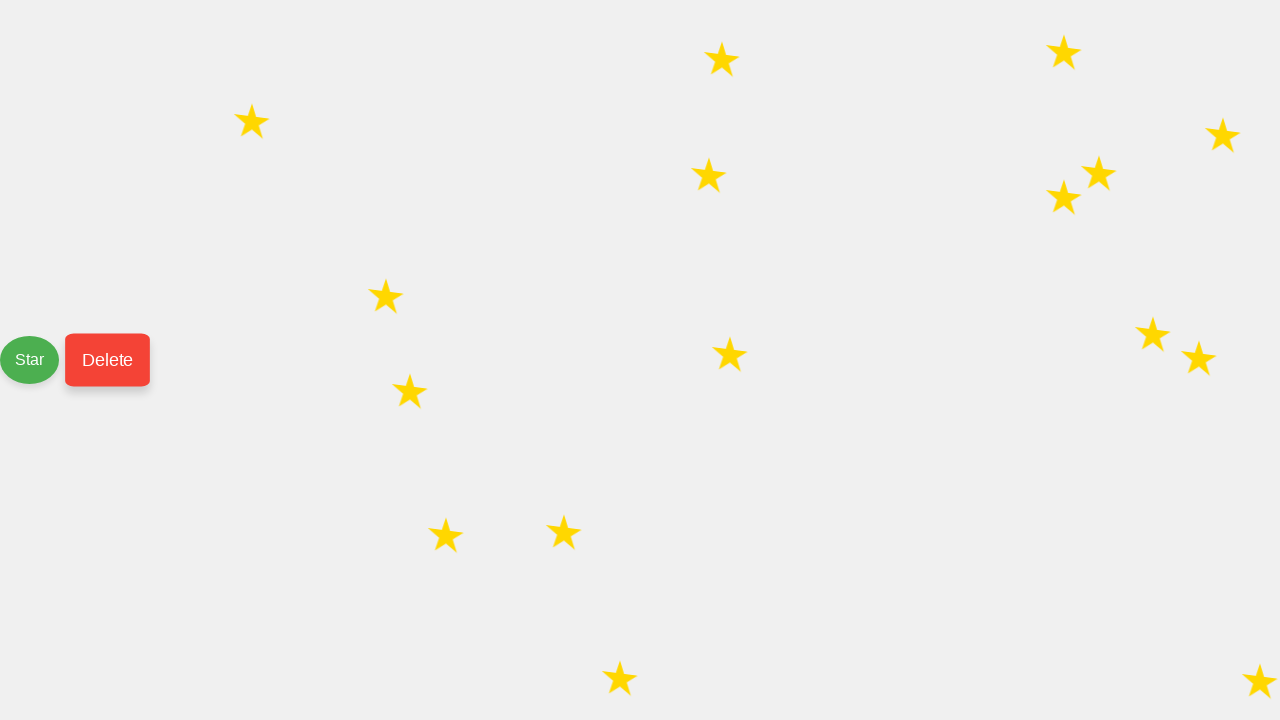

Clicked delete button (iteration 4/6) at (108, 360) on #delete-button
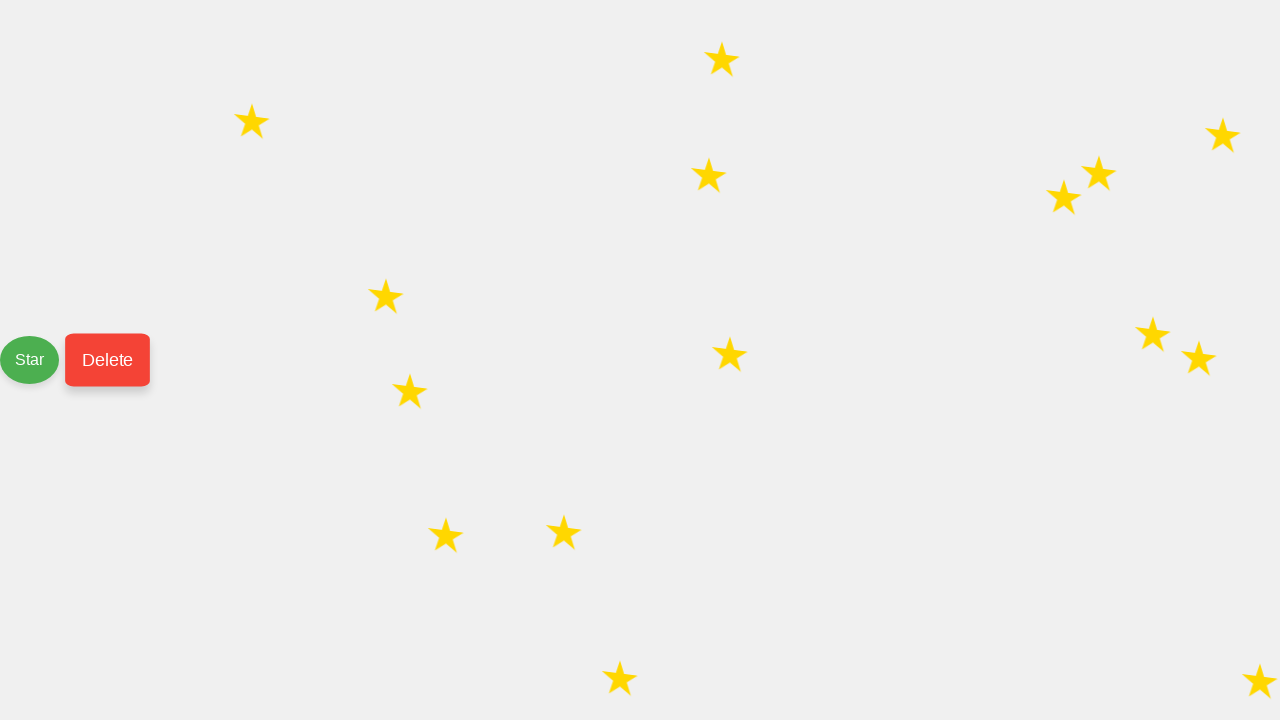

Clicked delete button (iteration 5/6) at (108, 360) on #delete-button
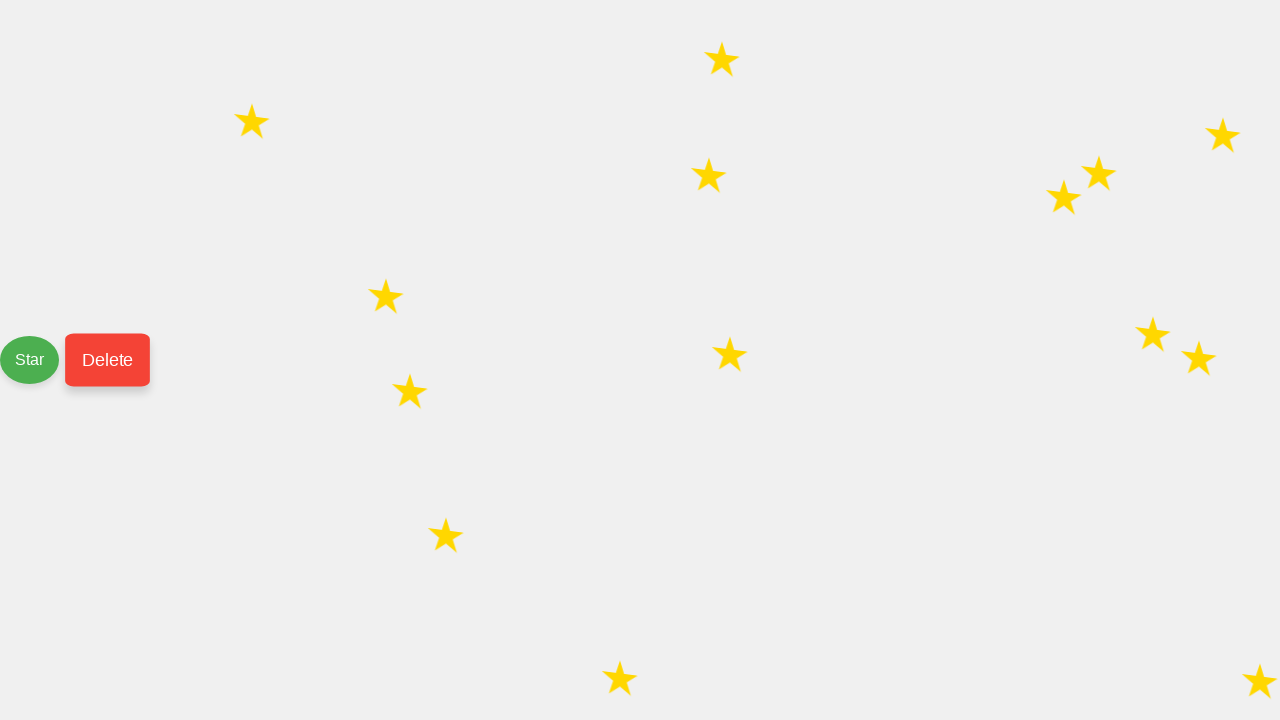

Clicked delete button (iteration 6/6) at (108, 360) on #delete-button
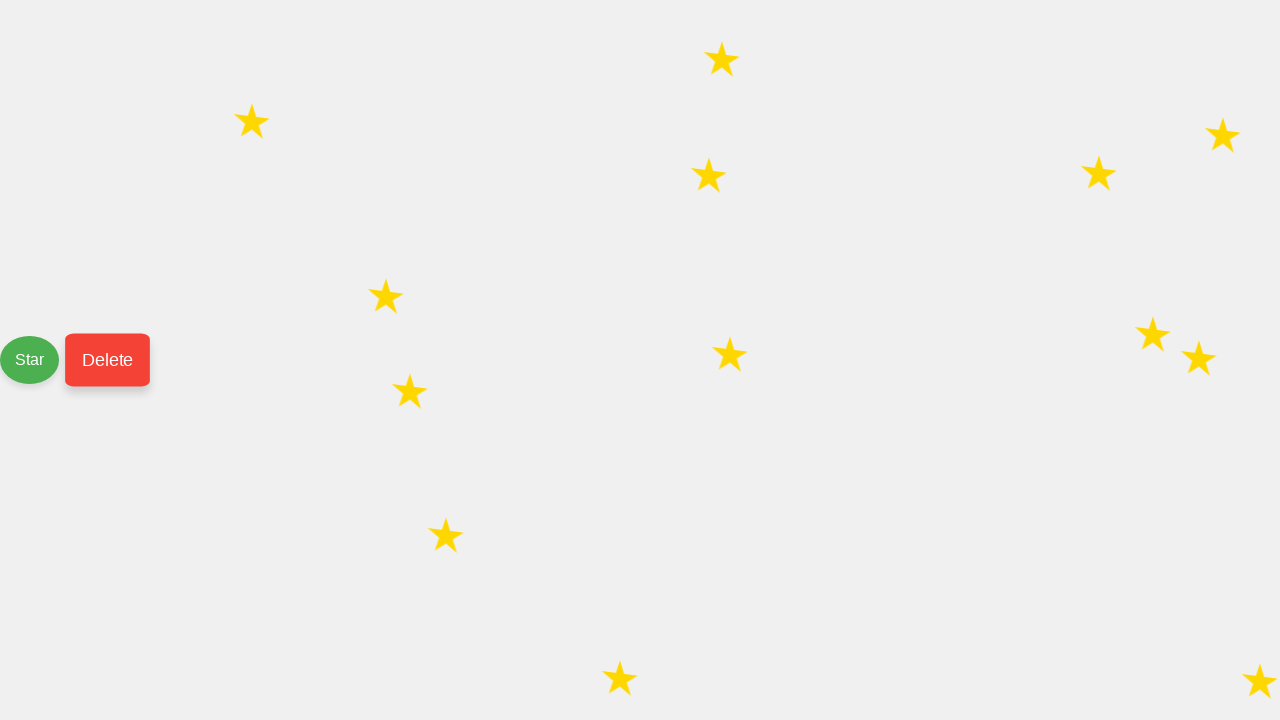

Located all star elements on the page
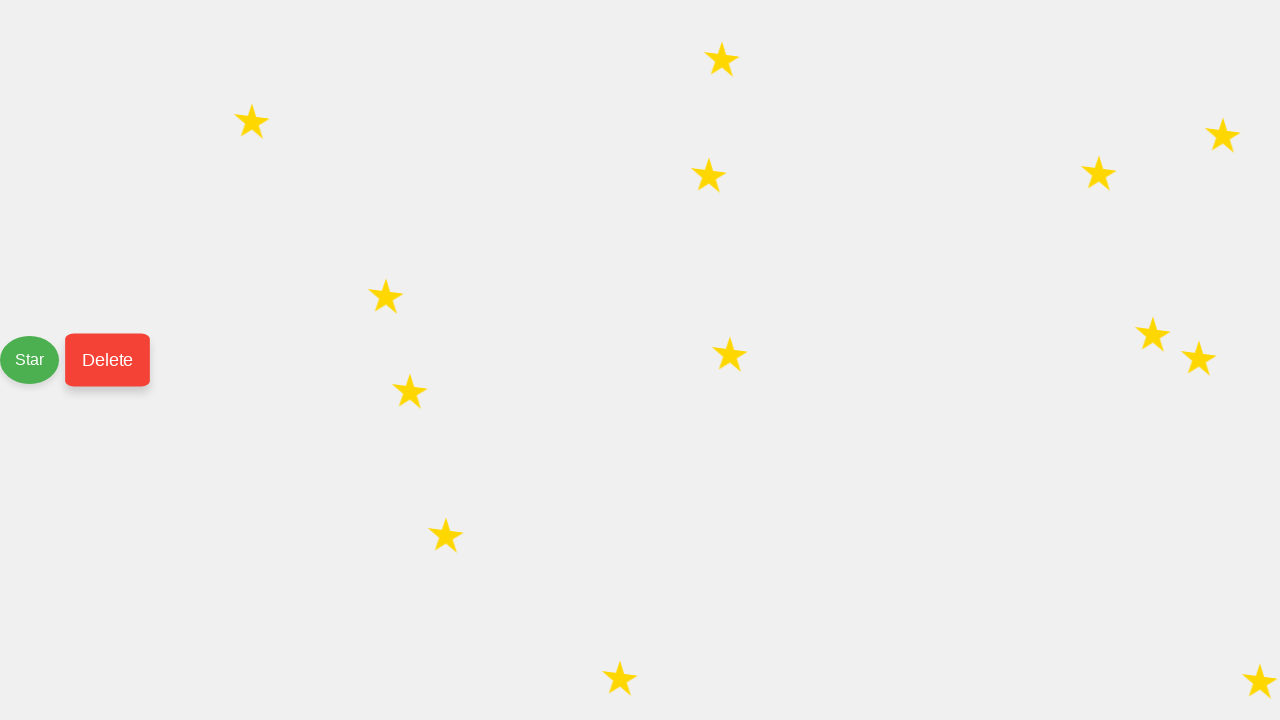

Verified star count: 14 stars remaining (20 added - 6 deleted)
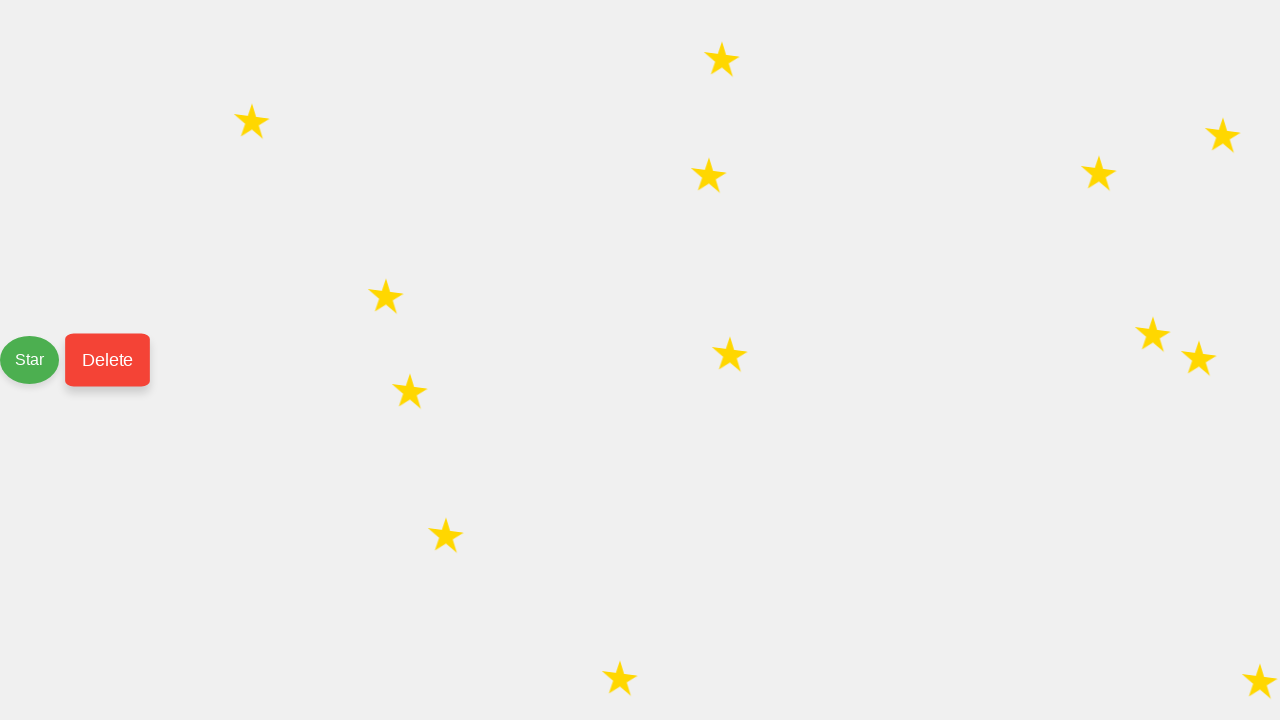

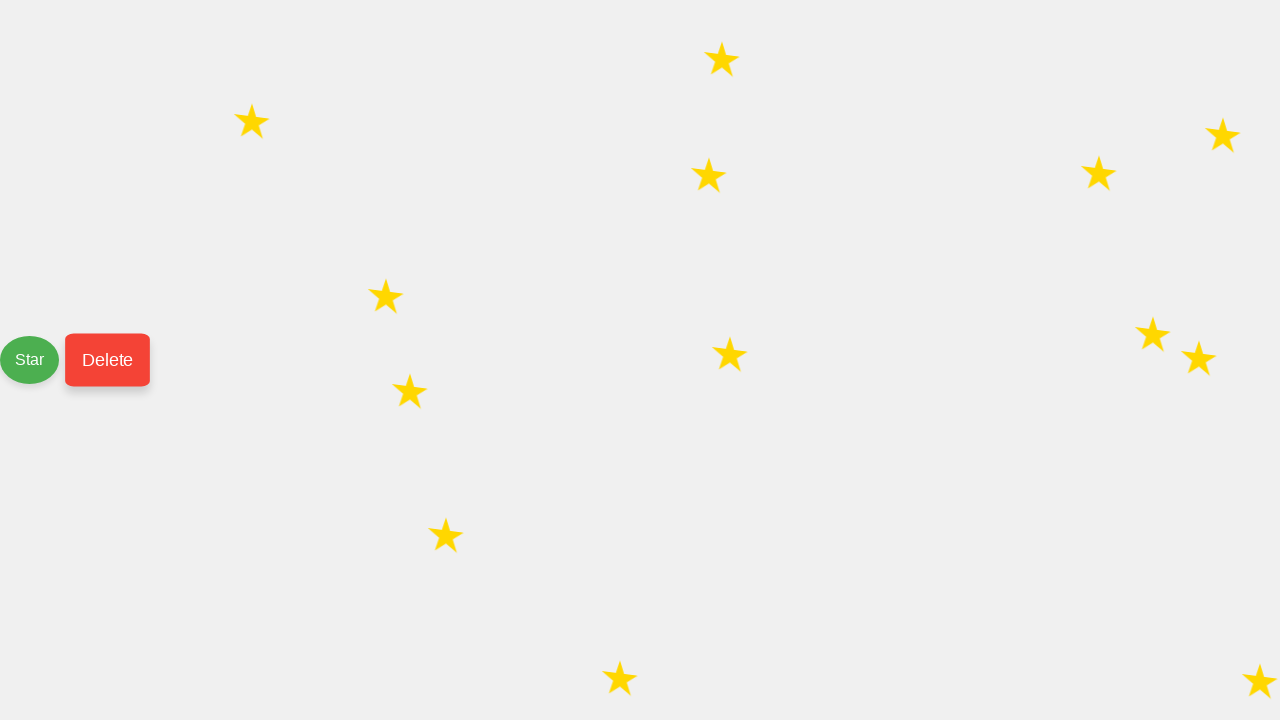